Tests responsive design for mobile viewport by resizing to 375x667 and verifying main container displays correctly

Starting URL: https://garimto81.github.io/poker-online-analyze

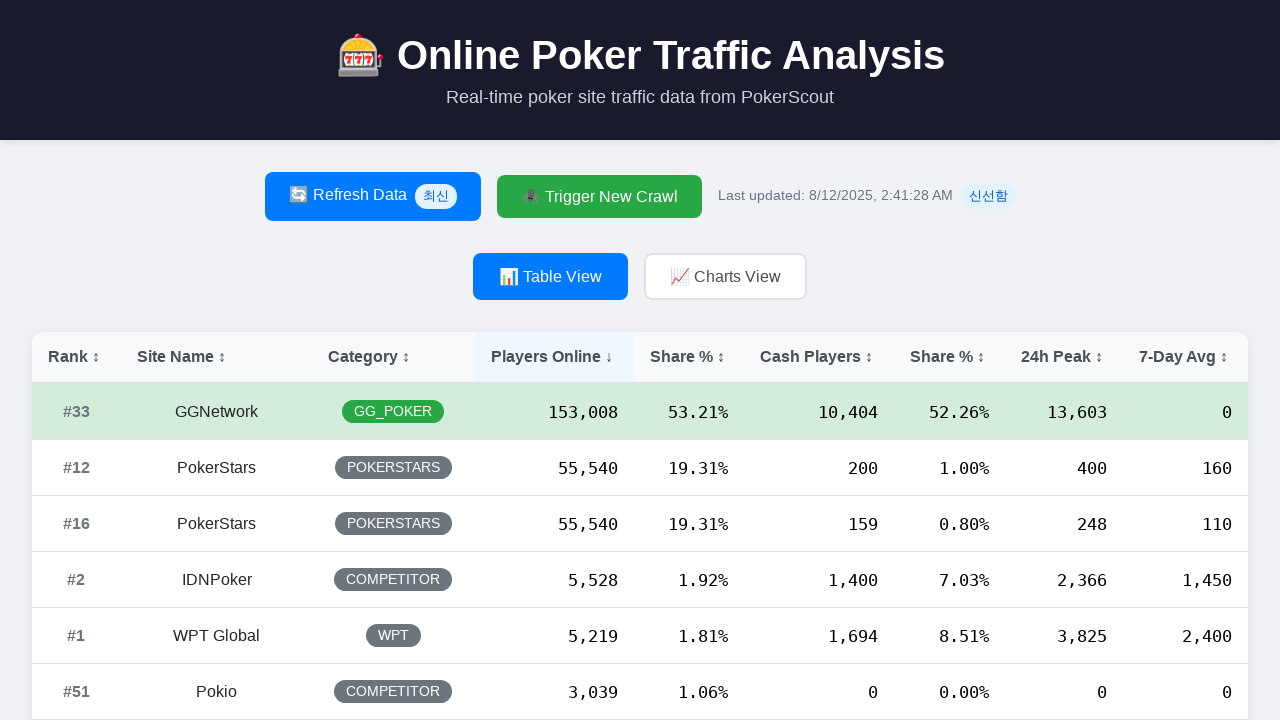

Set viewport to mobile size (375x667)
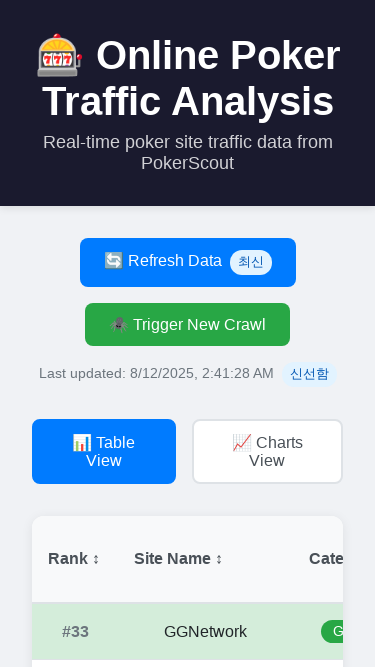

Reloaded page with mobile viewport
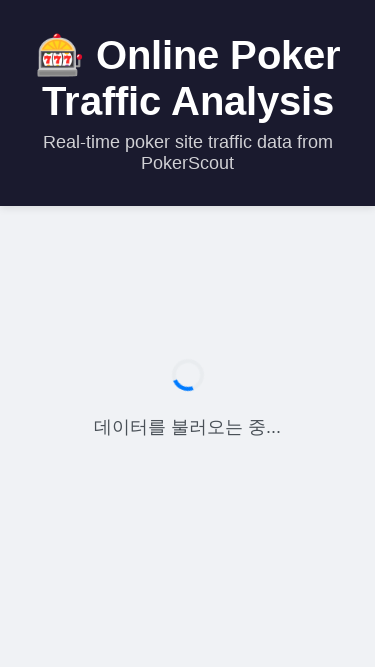

Waited 2000ms for page to settle
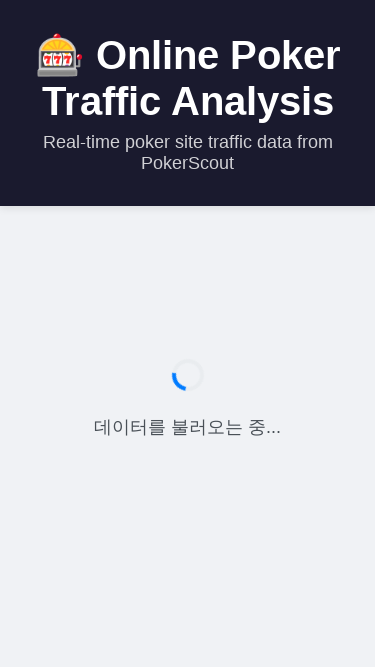

Main container (#root) is visible in mobile view
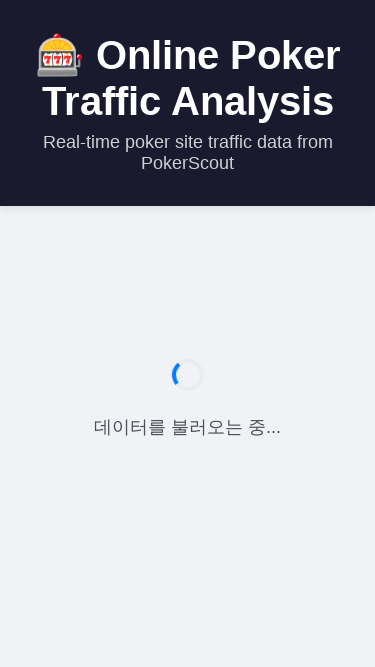

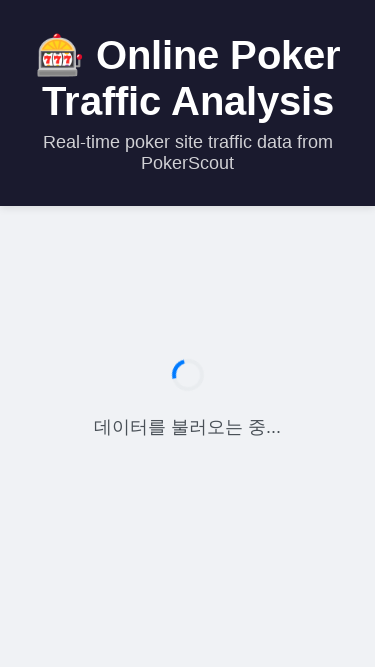